Tests nested iframe navigation by clicking on the Nested Frames link and switching through multiple frame levels to access content in the middle frame

Starting URL: https://the-internet.herokuapp.com/

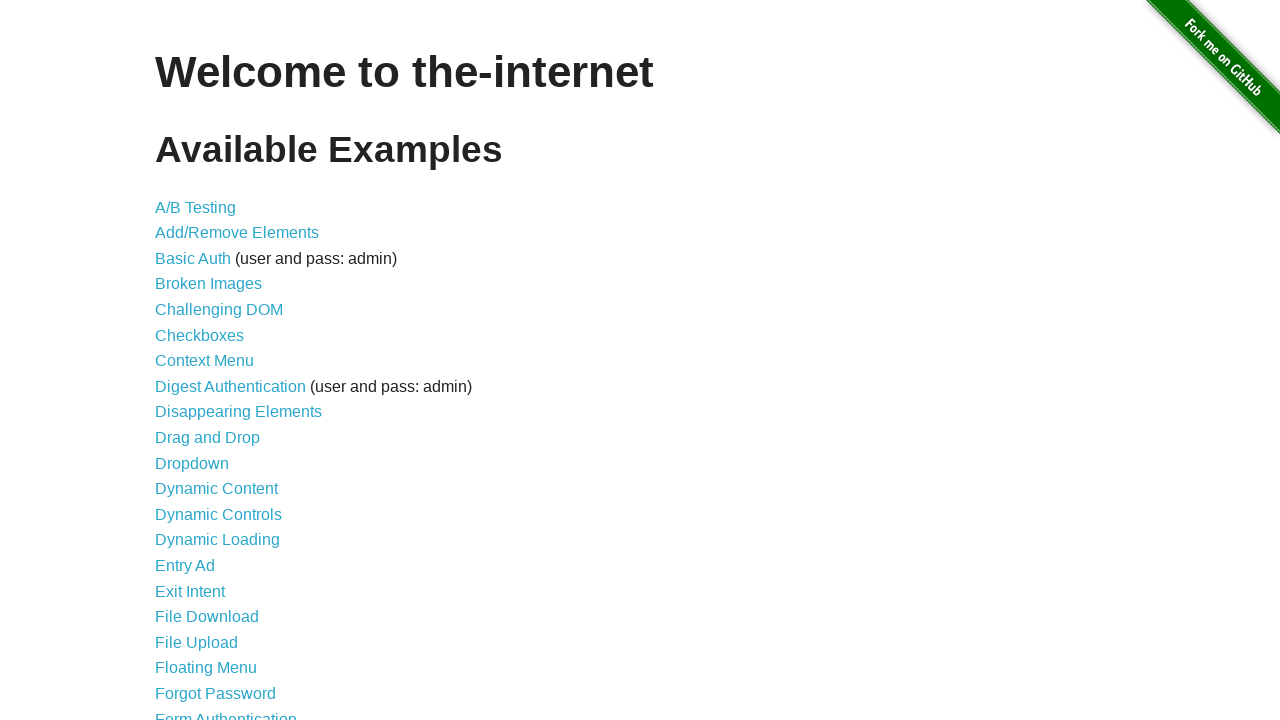

Clicked on the Nested Frames link at (210, 395) on text=Nested Frames
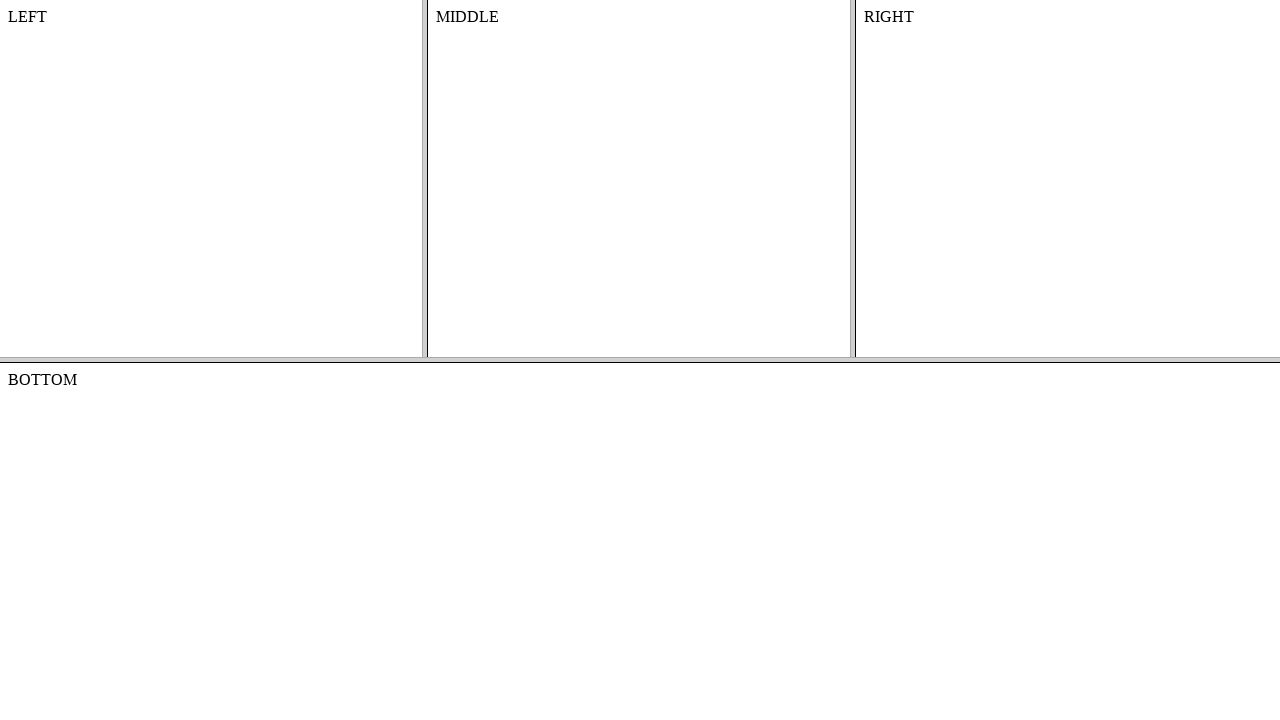

Located the top frame
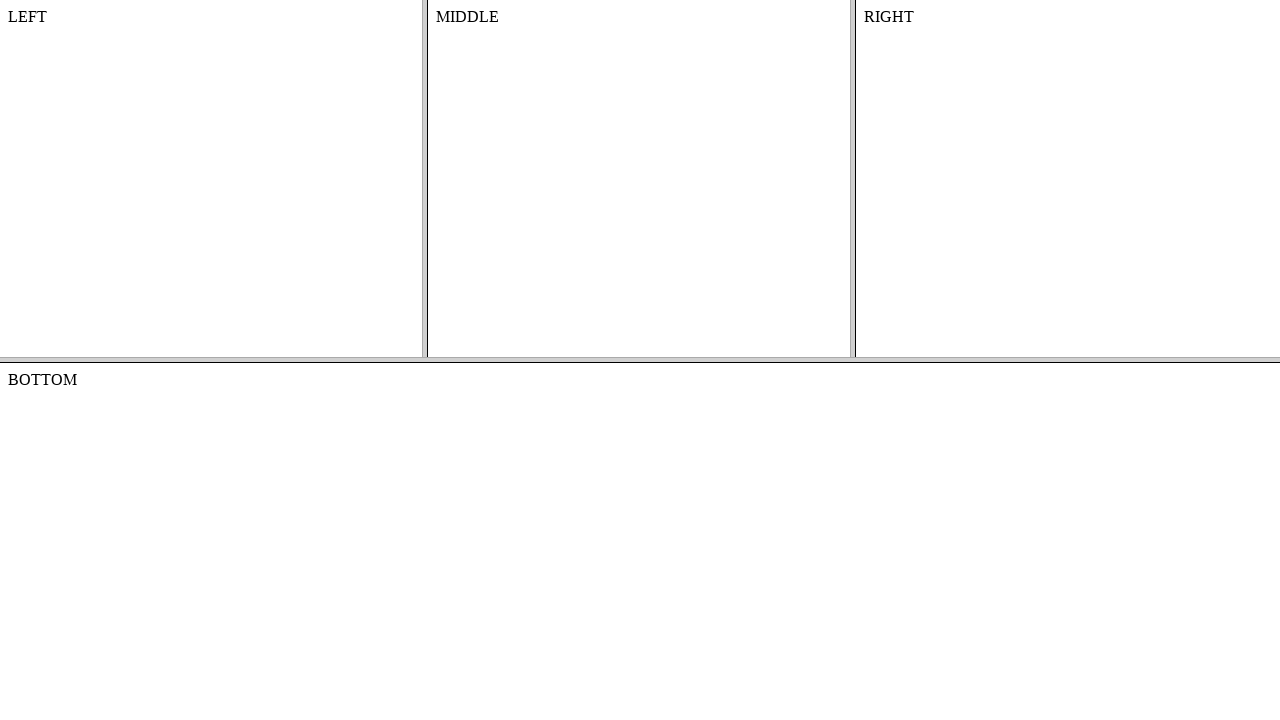

Located the middle frame within the top frame
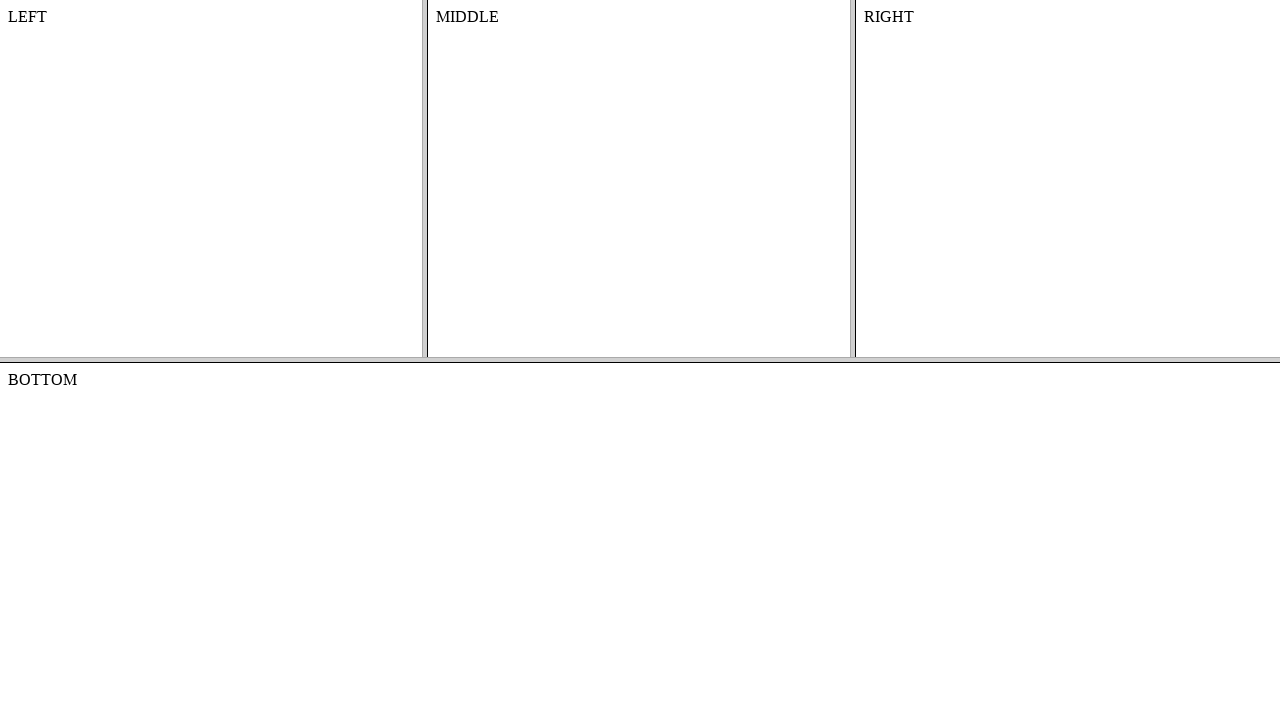

Verified content is accessible in the middle frame
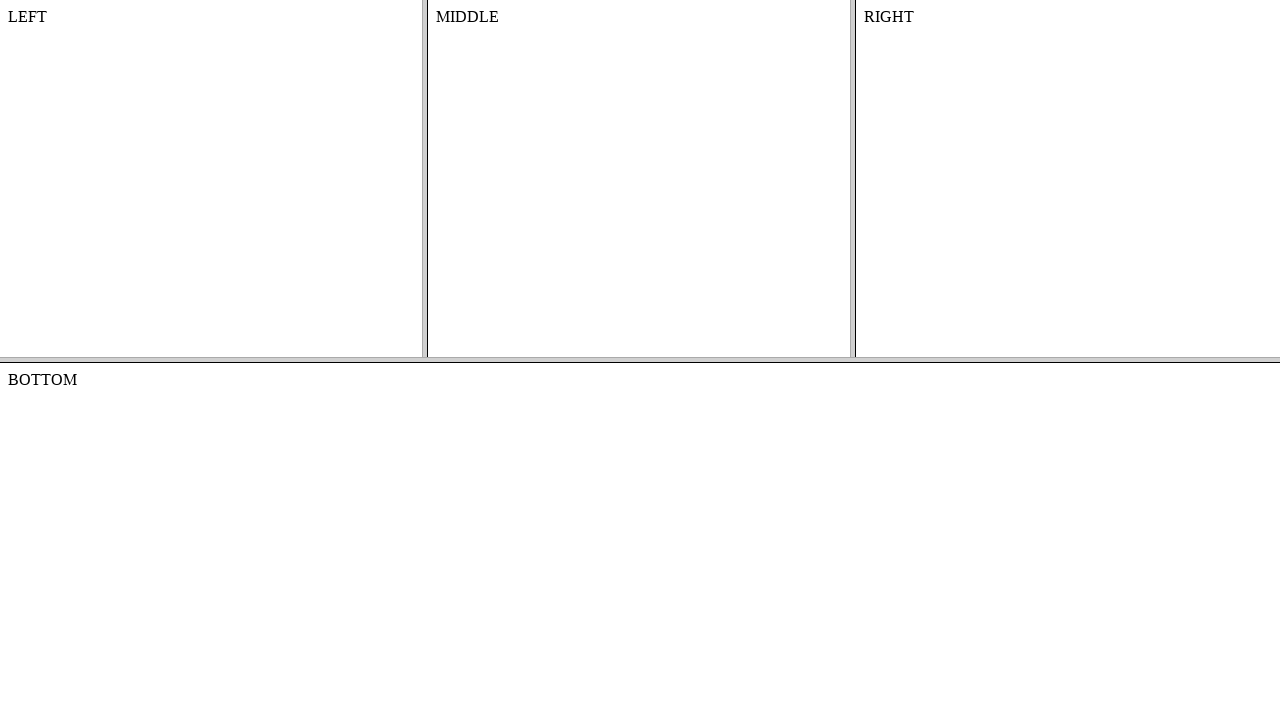

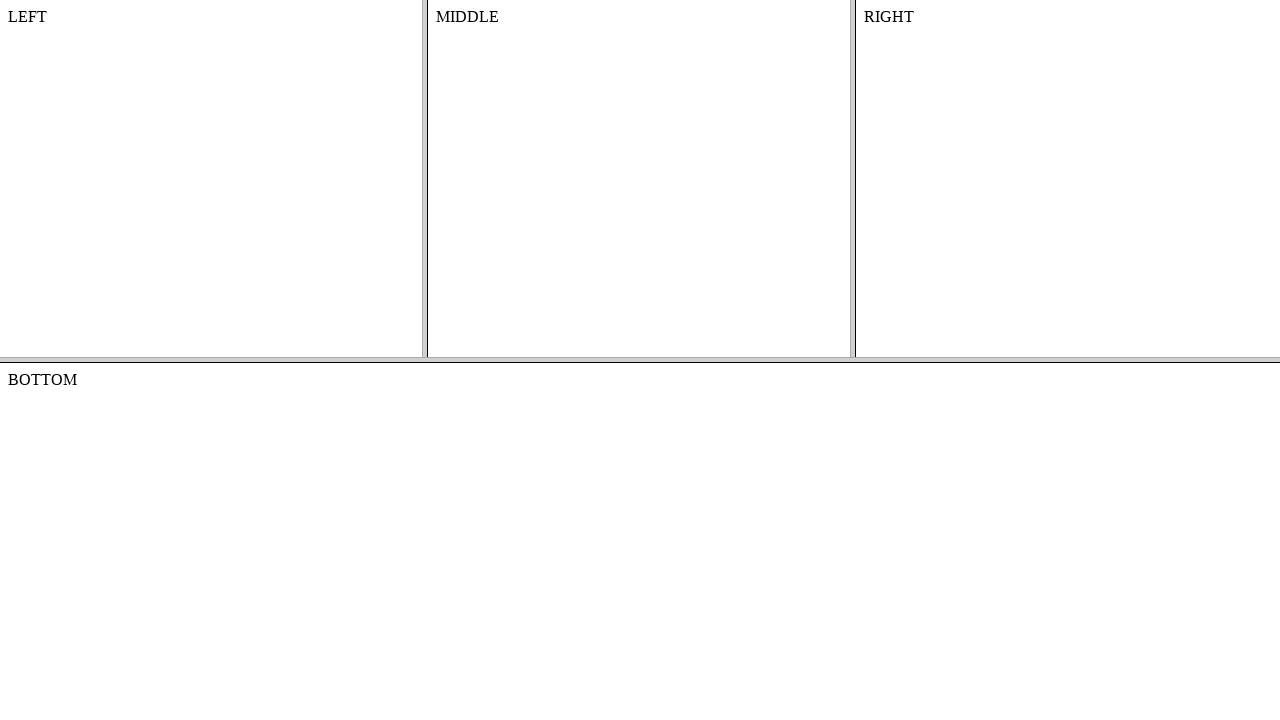